Tests checkbox functionality by navigating to a checkboxes page, finding all checkbox elements, and verifying their checked state using both attribute lookup and isChecked methods.

Starting URL: http://the-internet.herokuapp.com/checkboxes

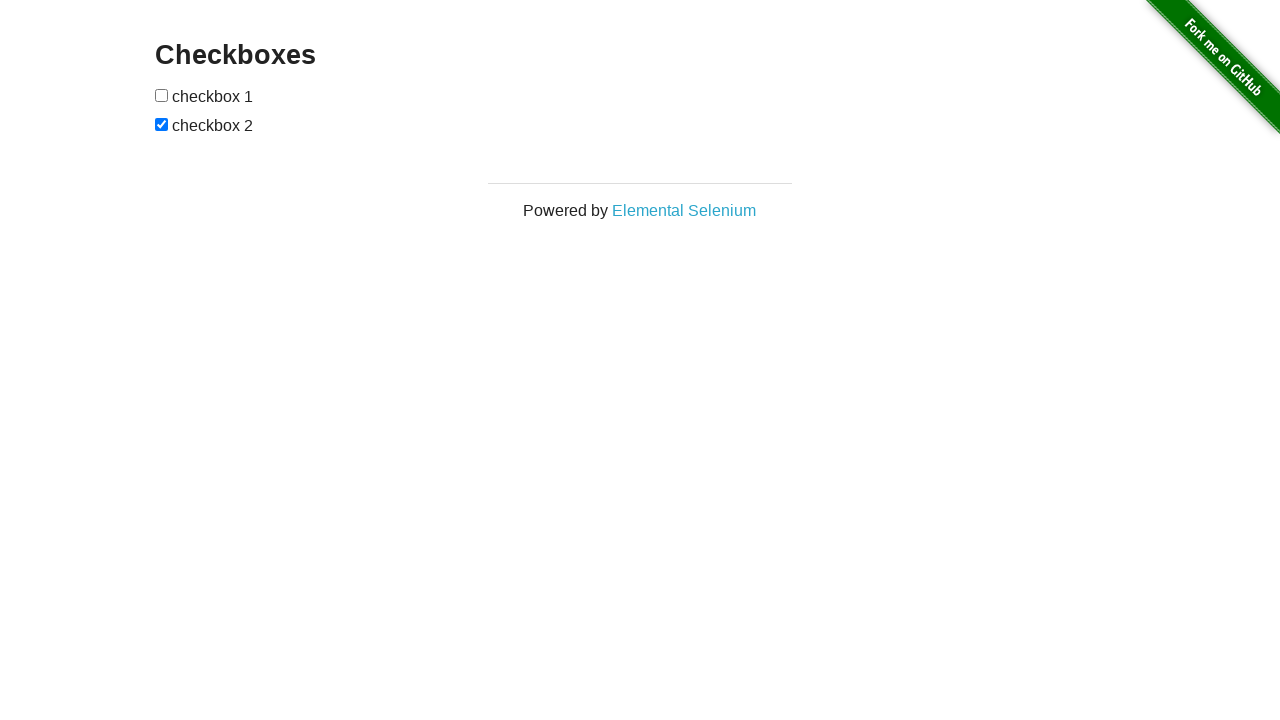

Waited for checkbox elements to be present on the page
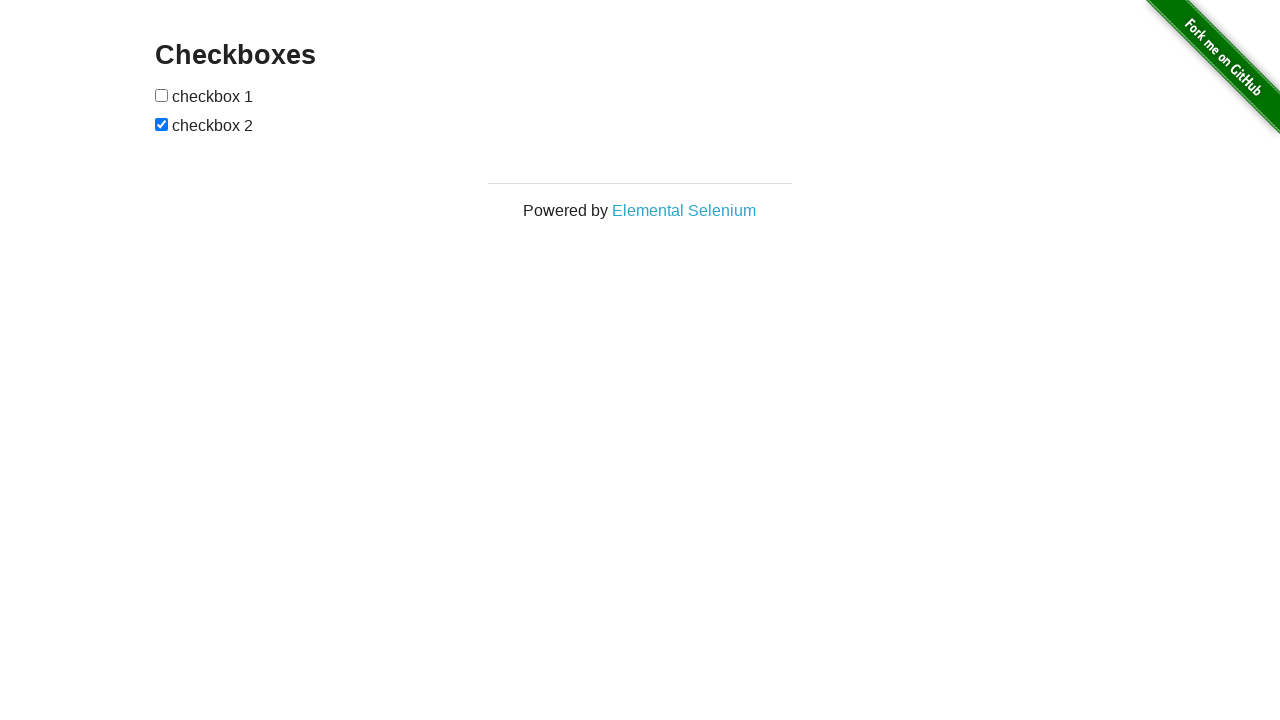

Located all checkbox elements on the page
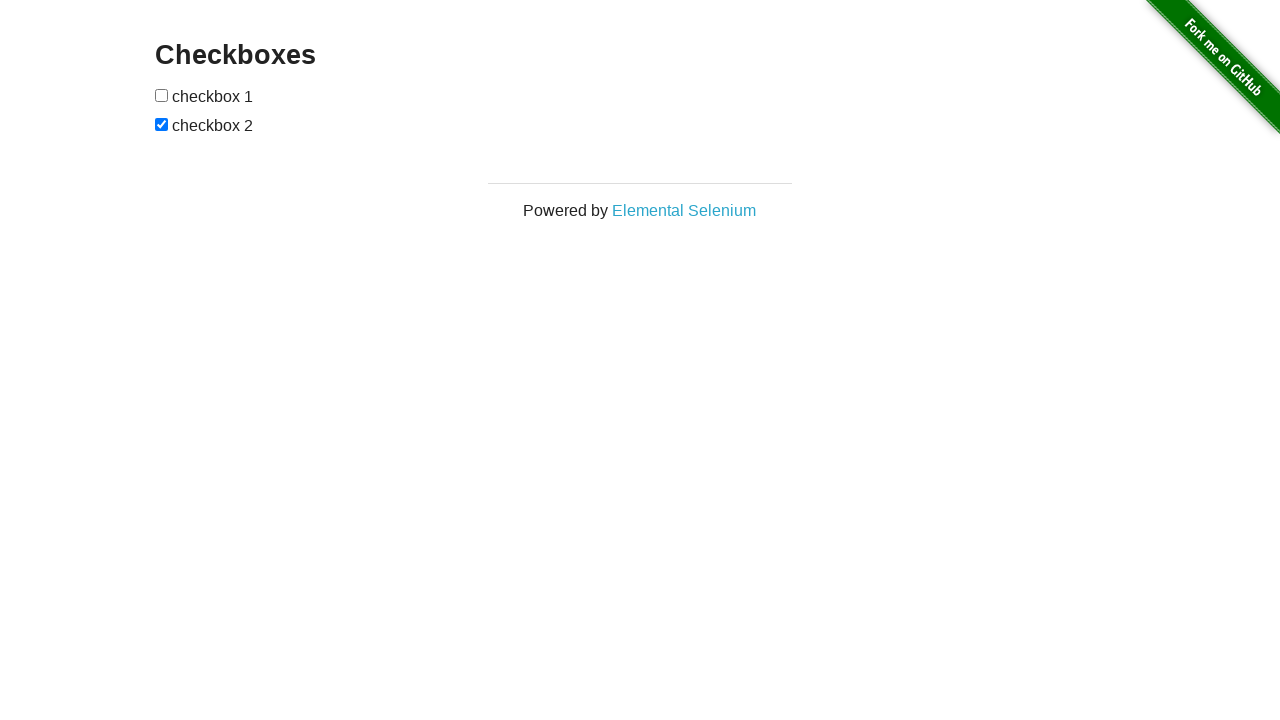

Verified that at least 2 checkboxes are present on the page
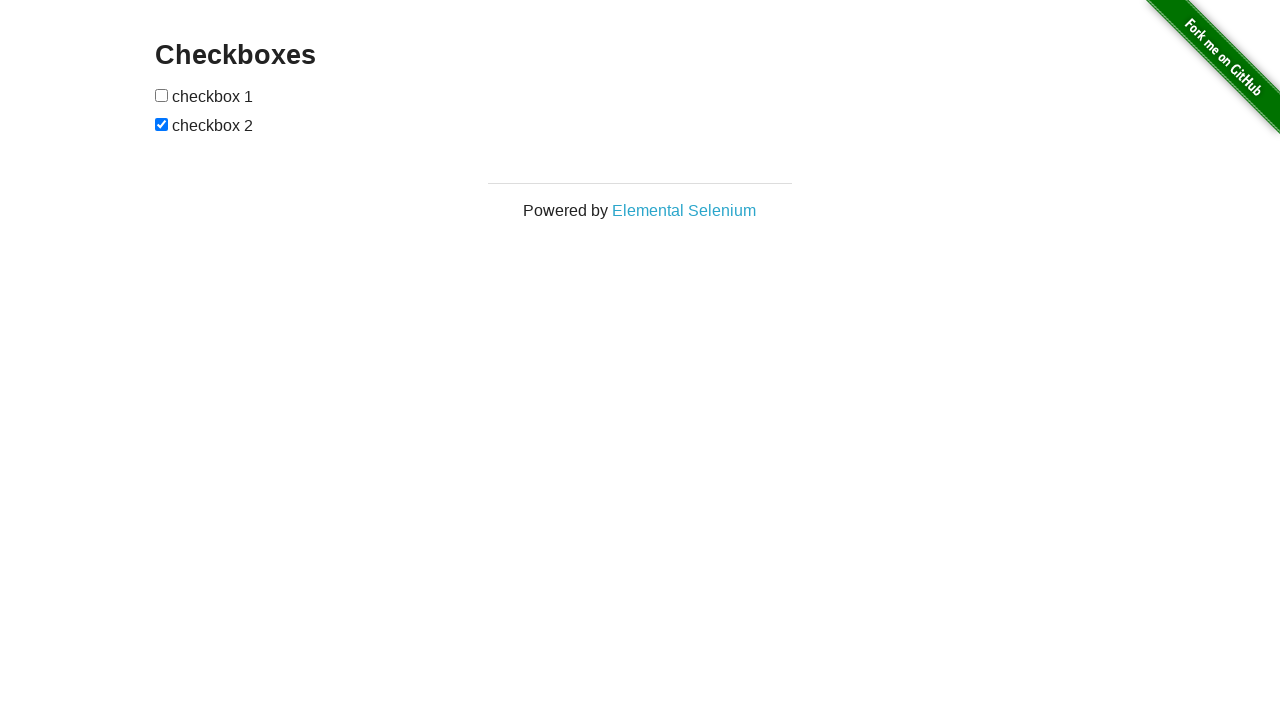

Selected the first checkbox element
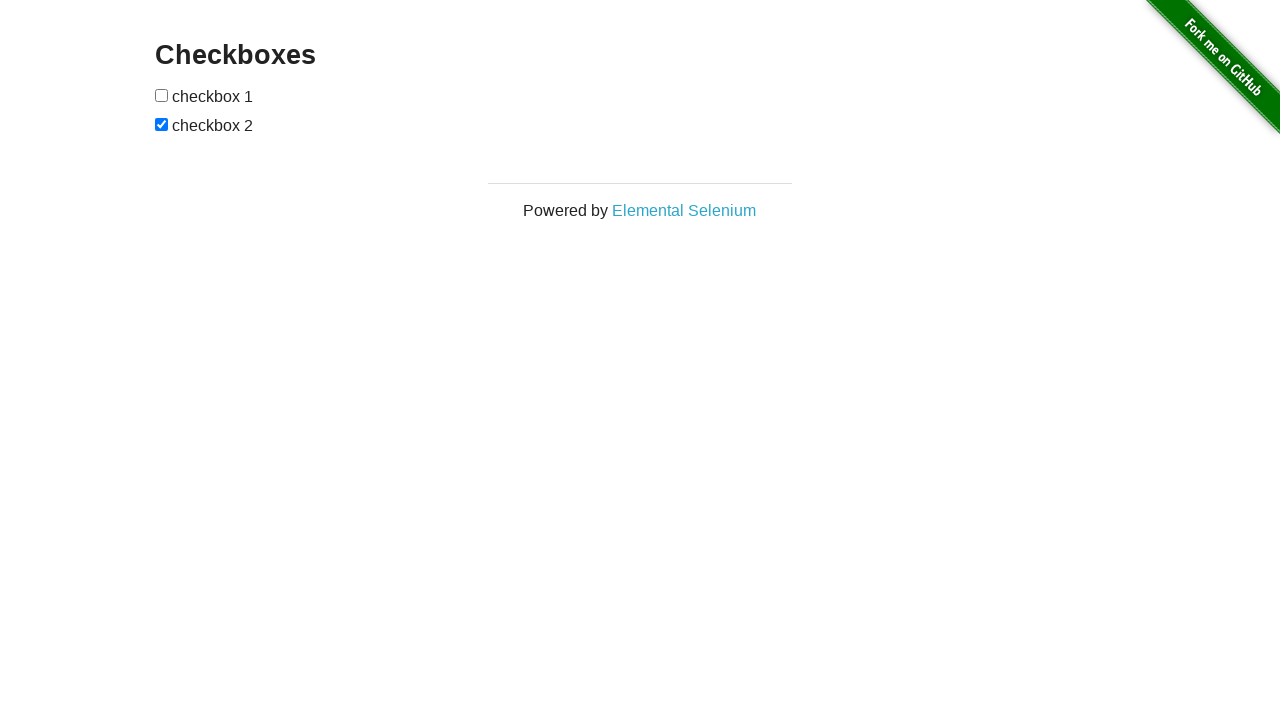

Selected the last checkbox element
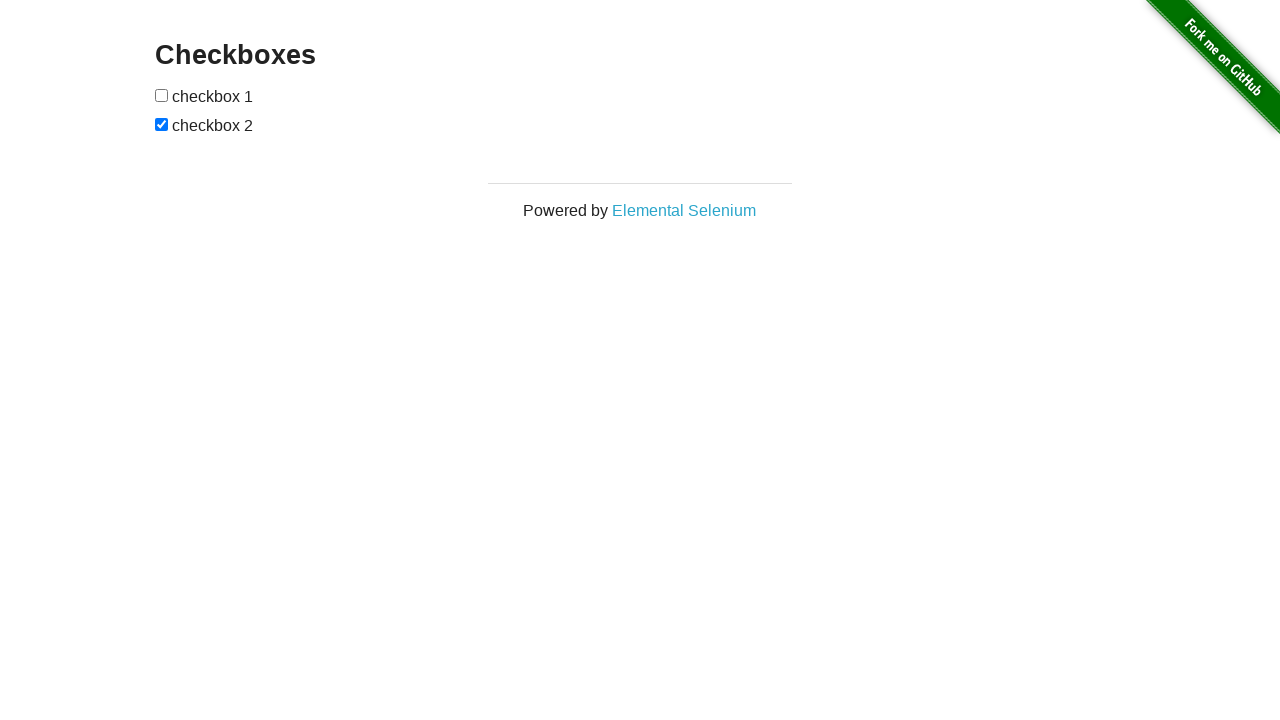

Verified that the last checkbox is checked
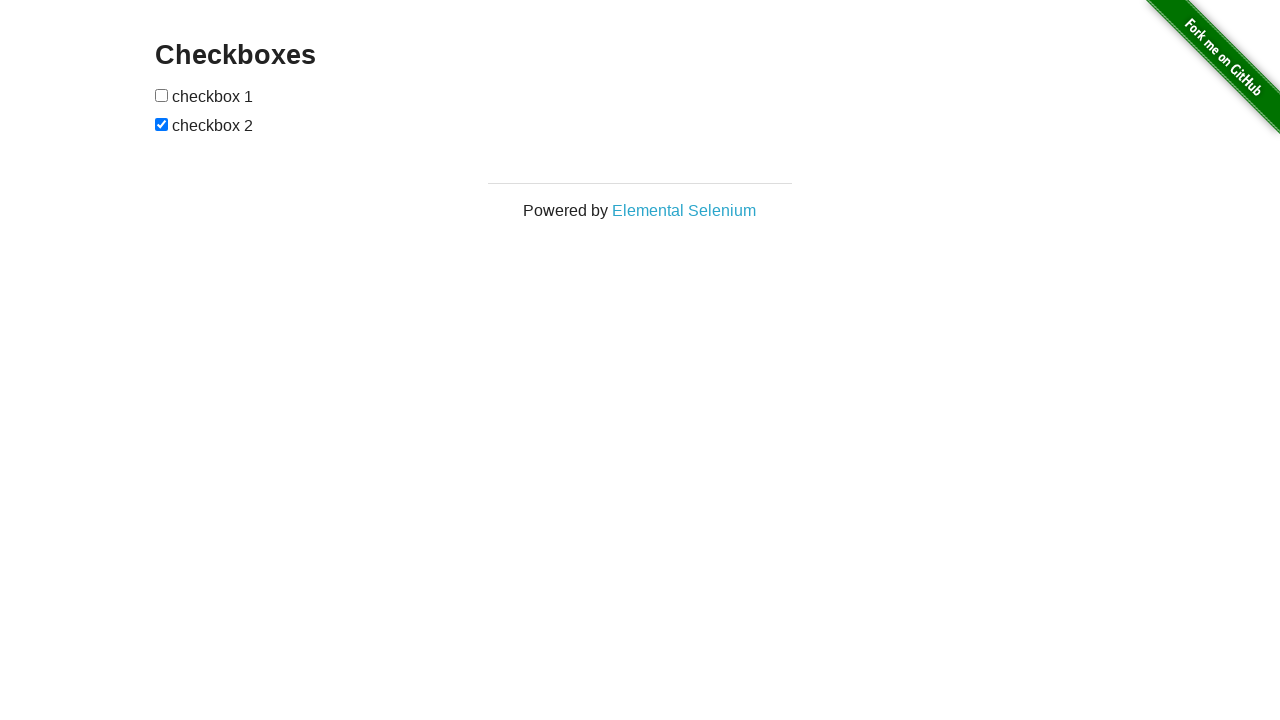

Verified that the first checkbox is not checked
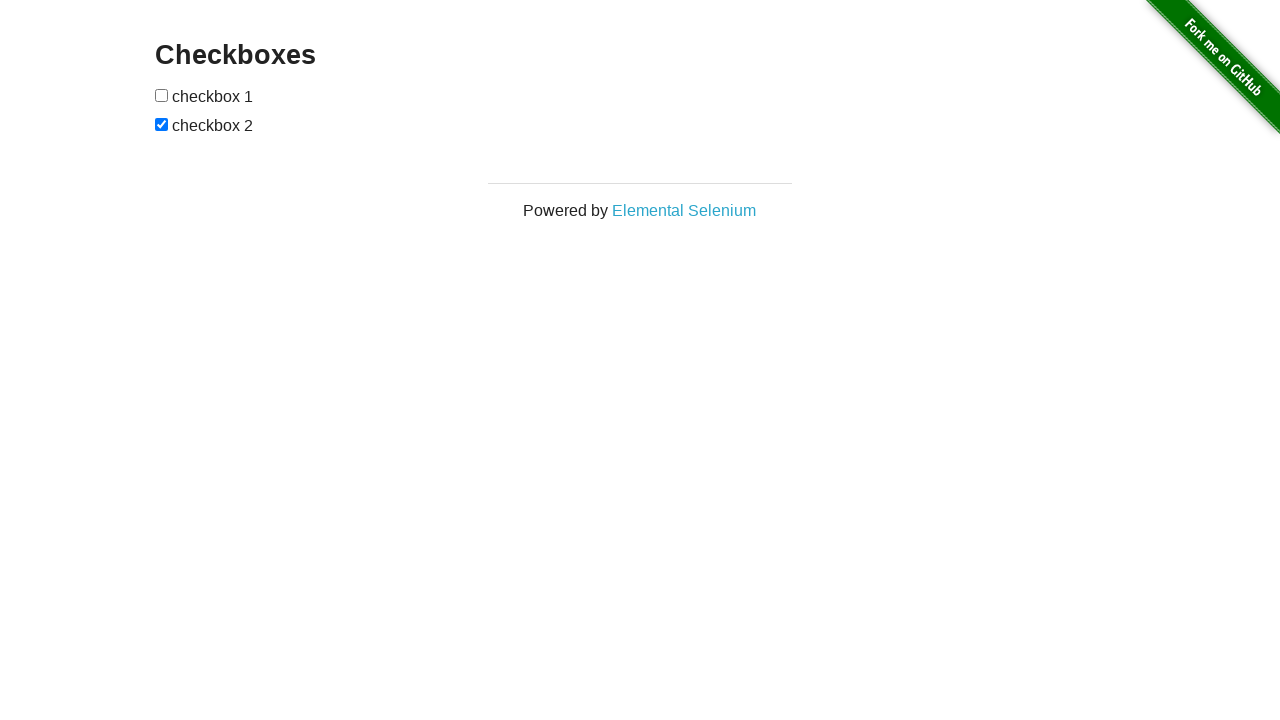

Clicked the first checkbox to check it at (162, 95) on input[type="checkbox"] >> nth=0
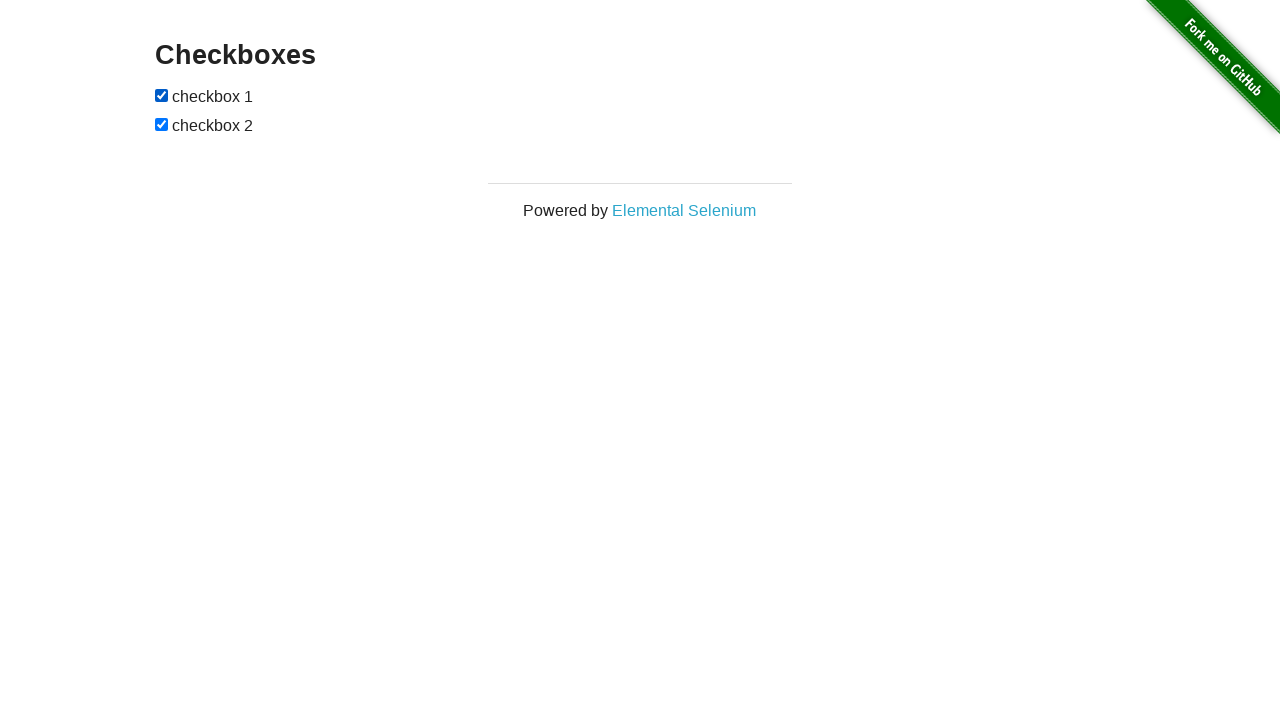

Verified that the first checkbox is now checked after clicking
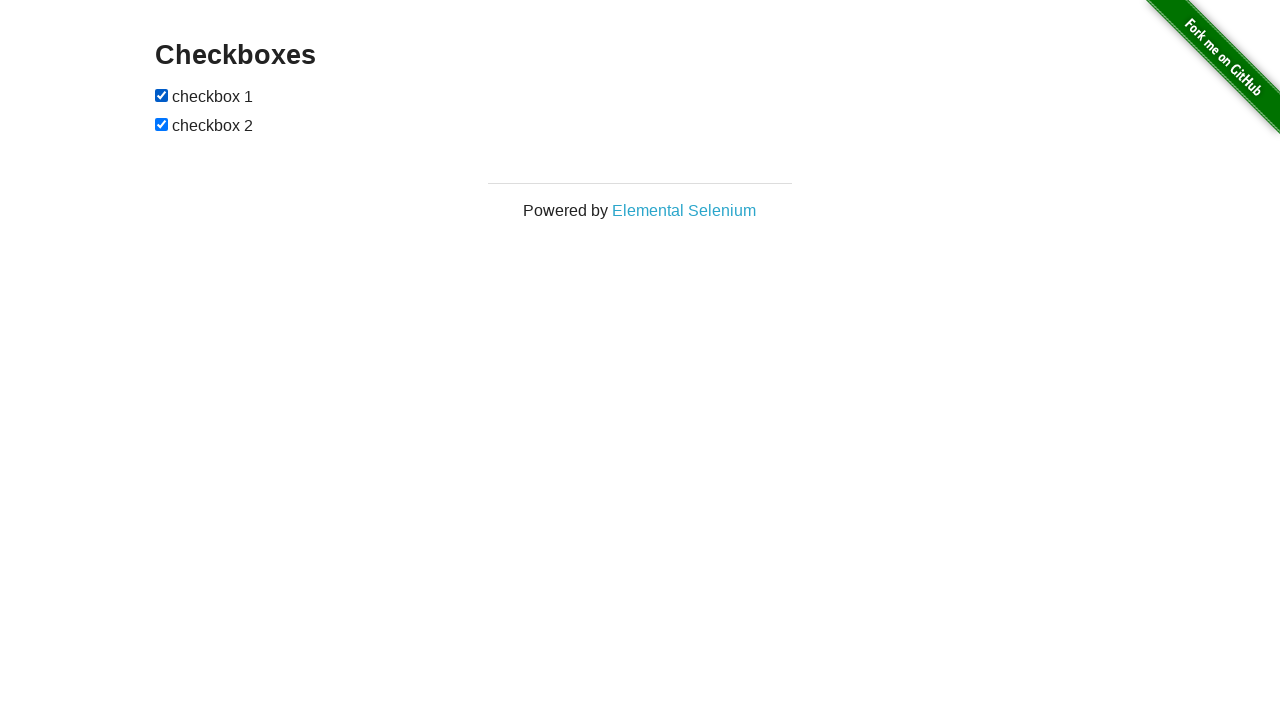

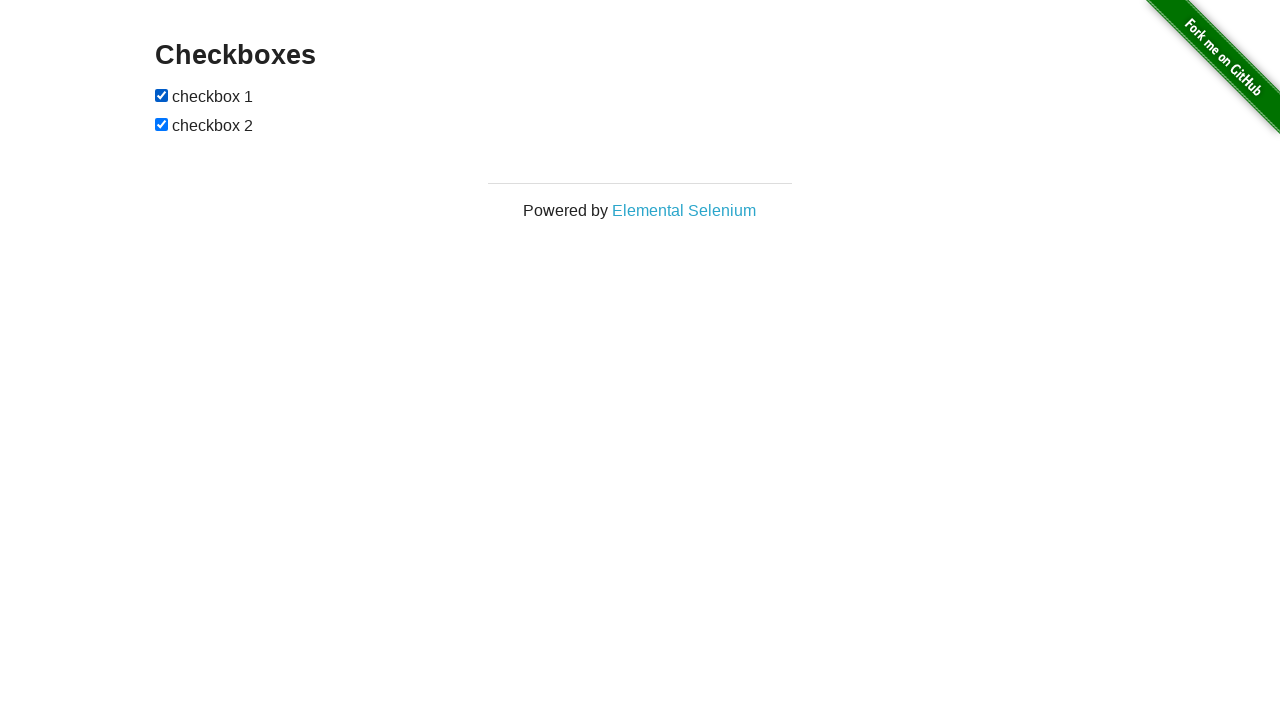